Tests the datepicker functionality by entering a date value and submitting it with the Enter key

Starting URL: https://formy-project.herokuapp.com/datepicker

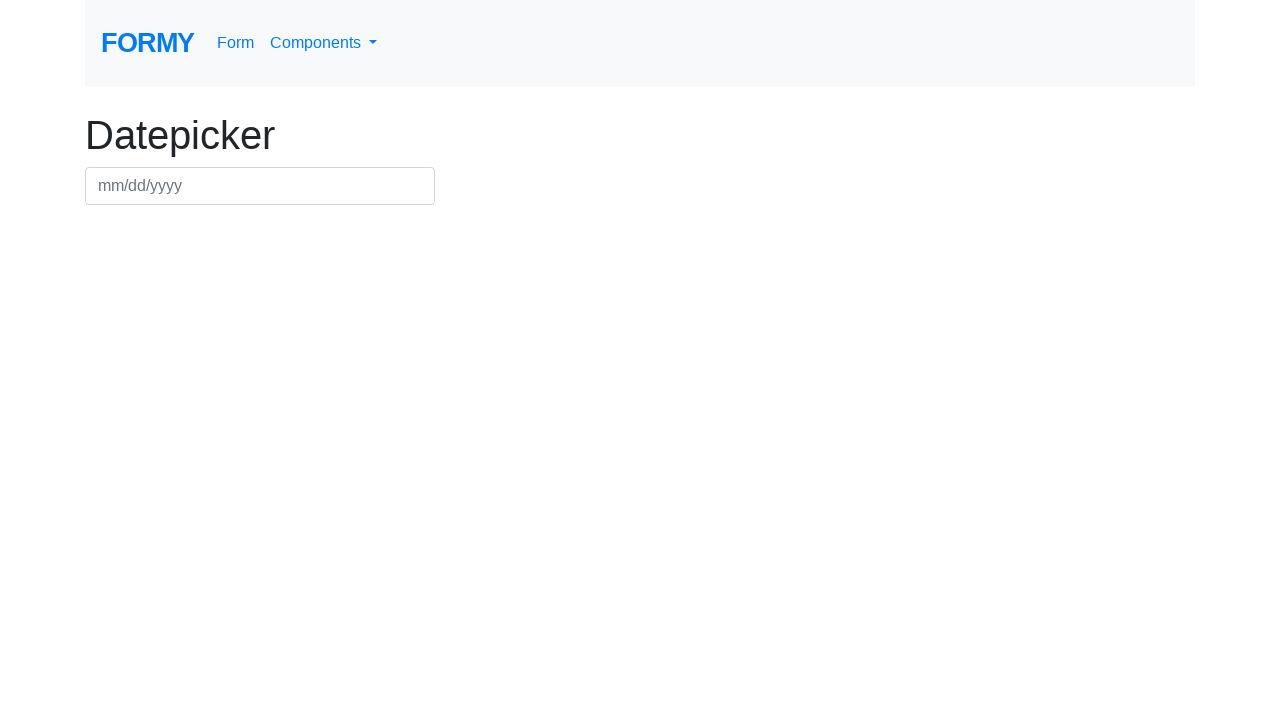

Filled datepicker input with date '08.15.2024' on #datepicker
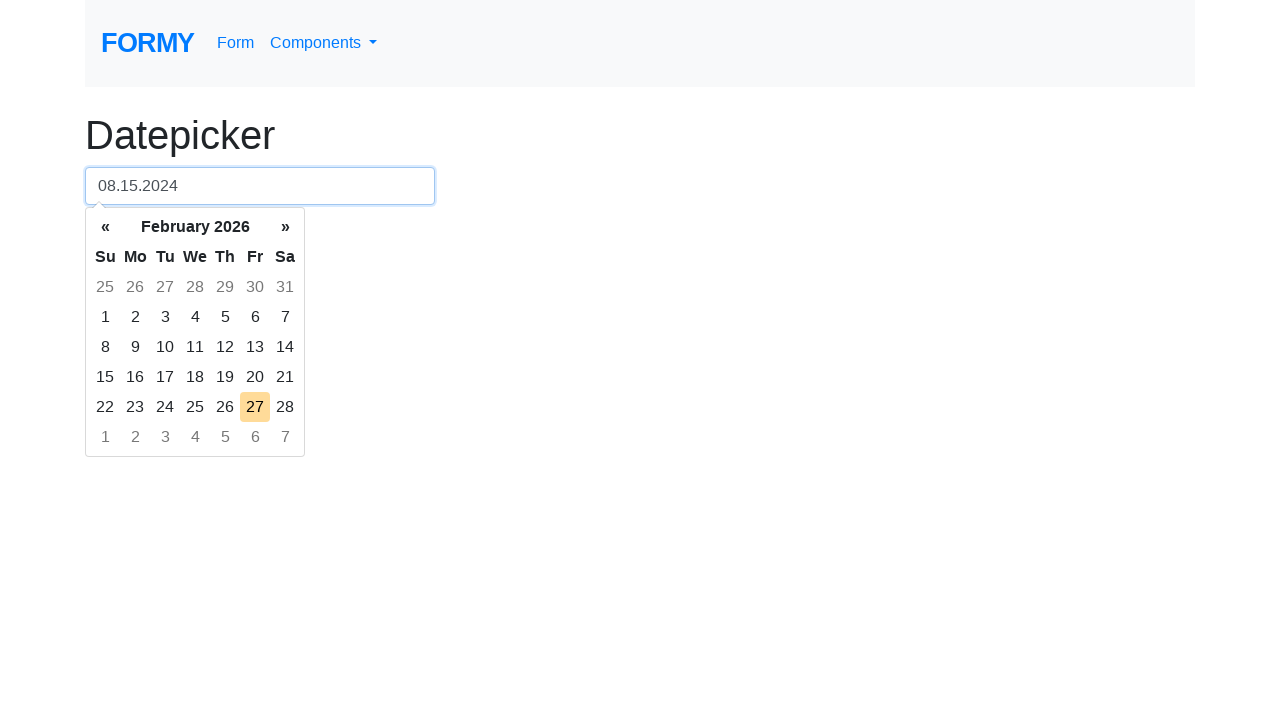

Pressed Enter key to submit the date selection on #datepicker
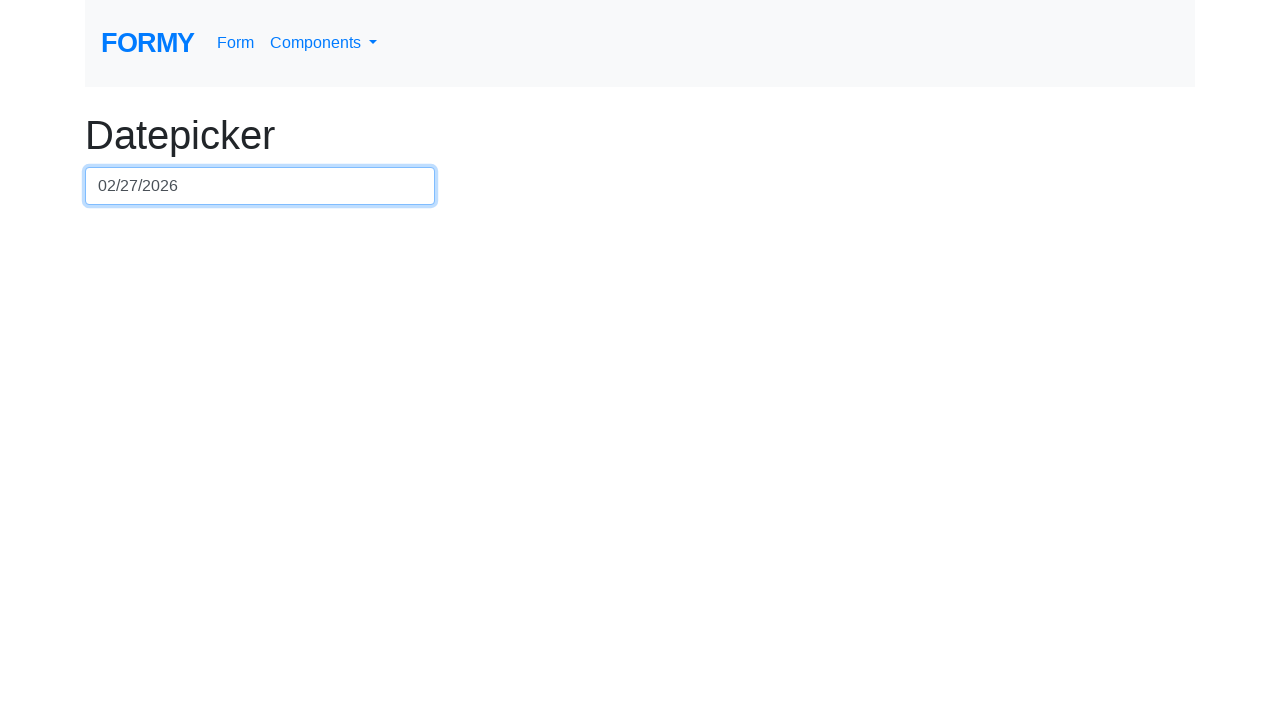

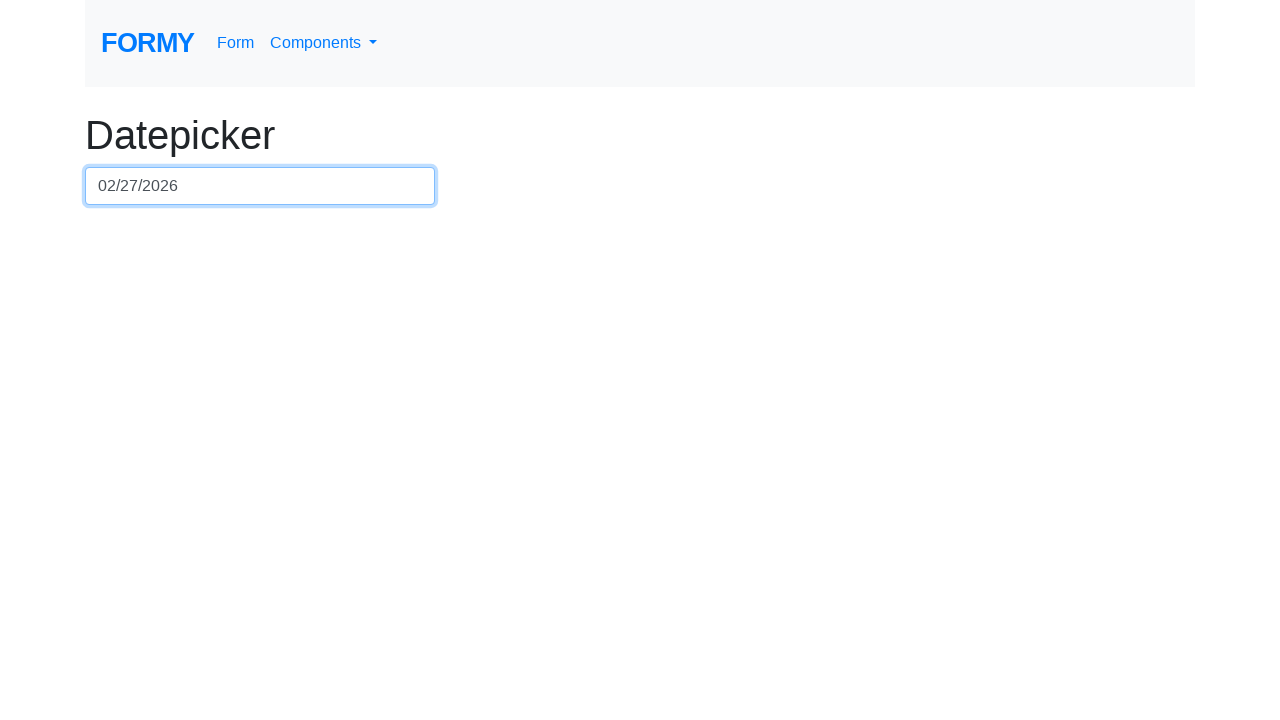